Navigates to RedBus website and verifies the page loads by checking URL and title

Starting URL: https://www.redbus.in/

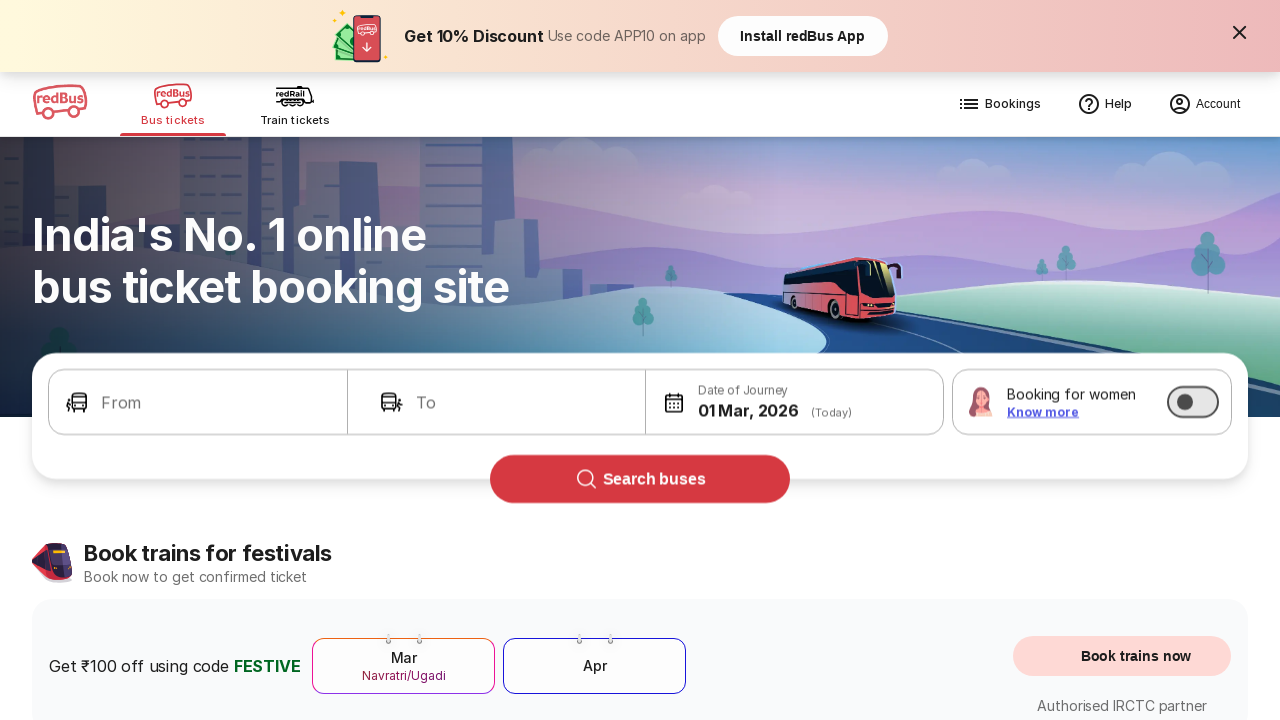

Waited for page to load with domcontentloaded state
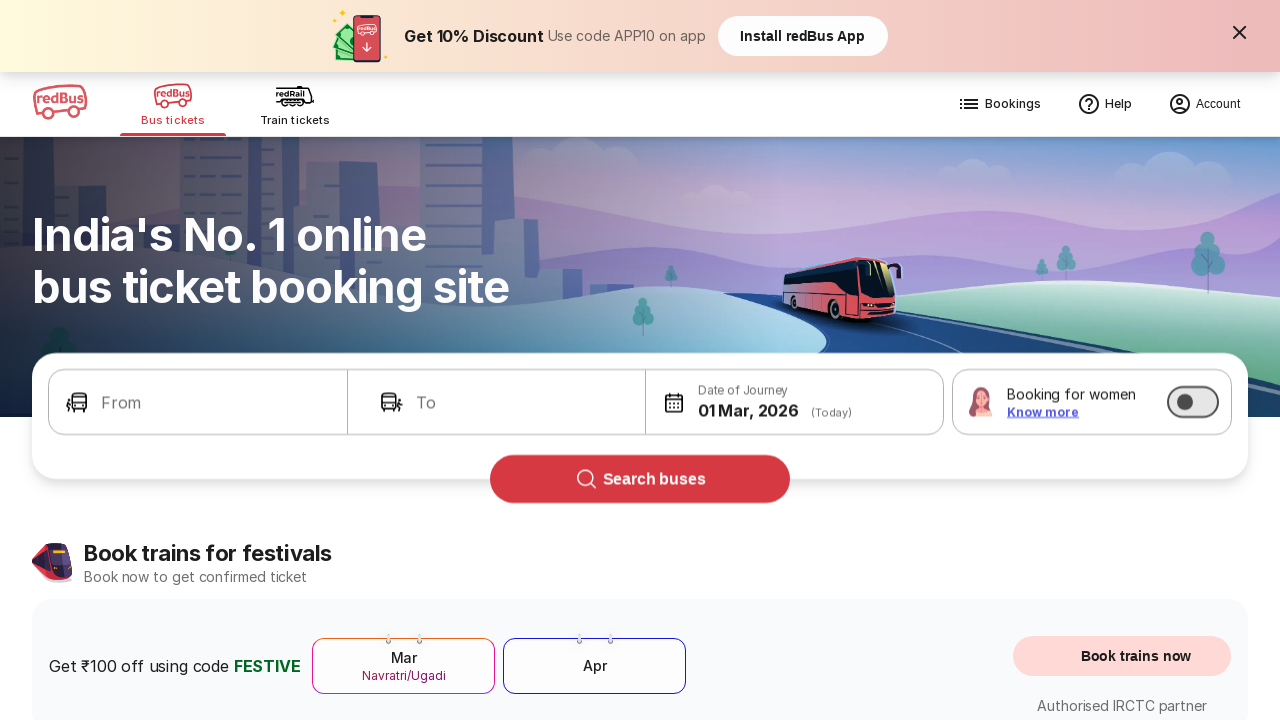

Retrieved current URL: https://www.redbus.in/
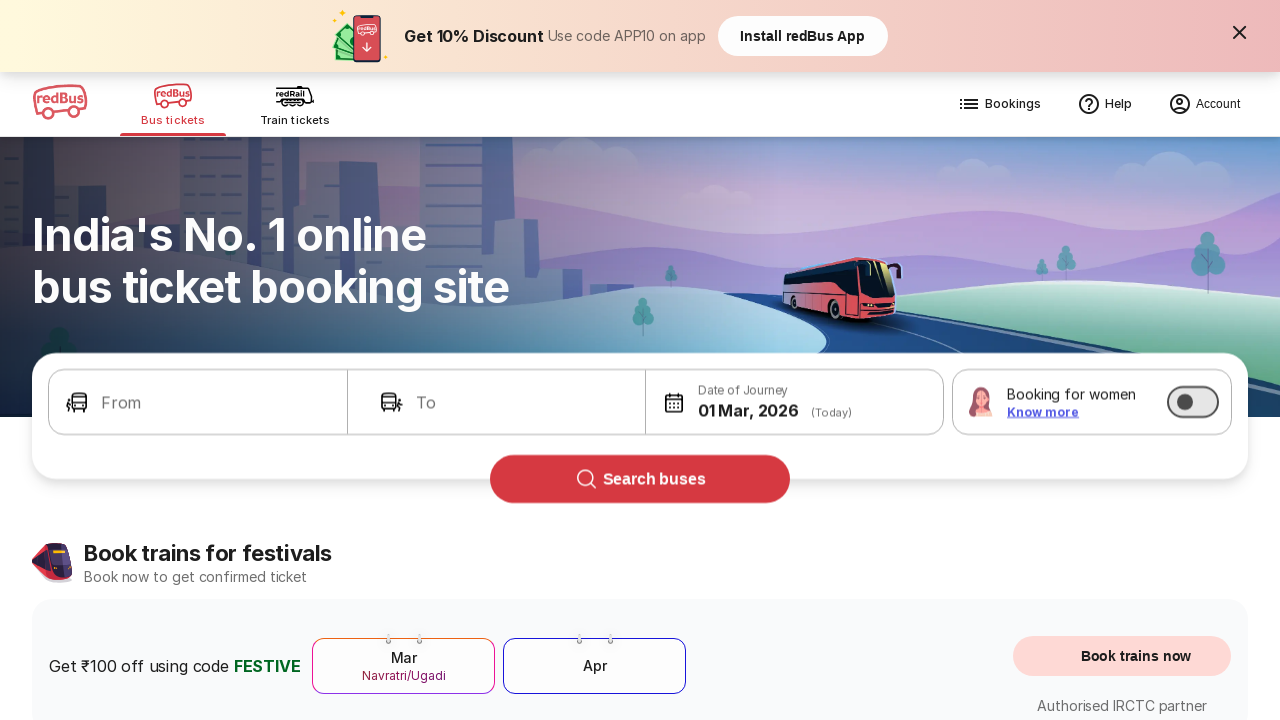

Retrieved page title: Bus Booking Online and Train Tickets at Lowest Price - redBus
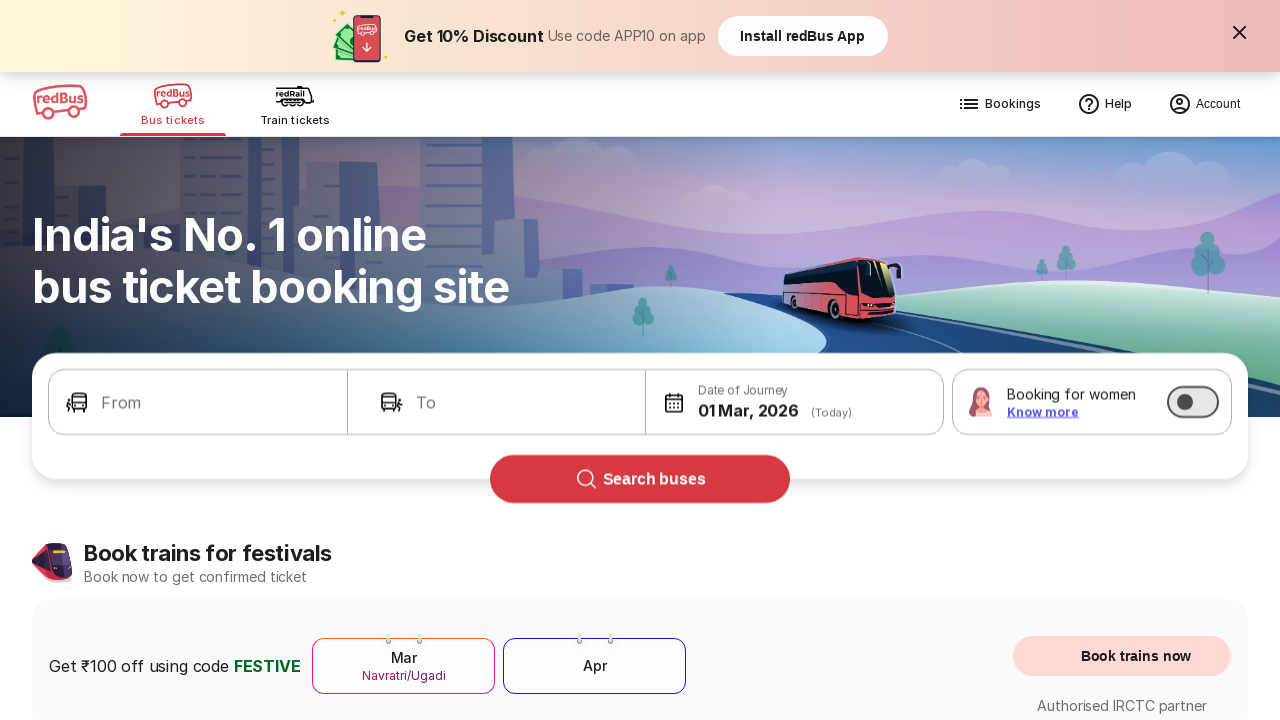

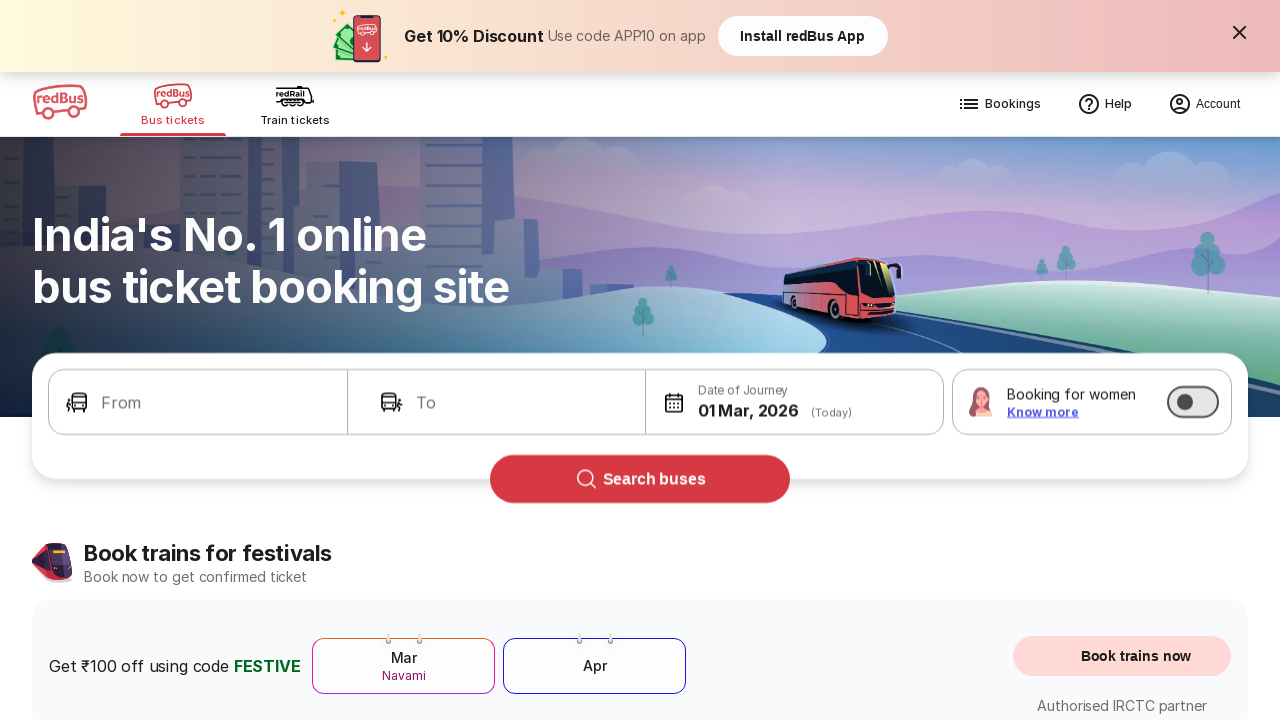